Tests radio button functionality by checking a male radio button, verifying it is checked and visible, then attempting to interact with it again.

Starting URL: https://artoftesting.com/samplesiteforselenium

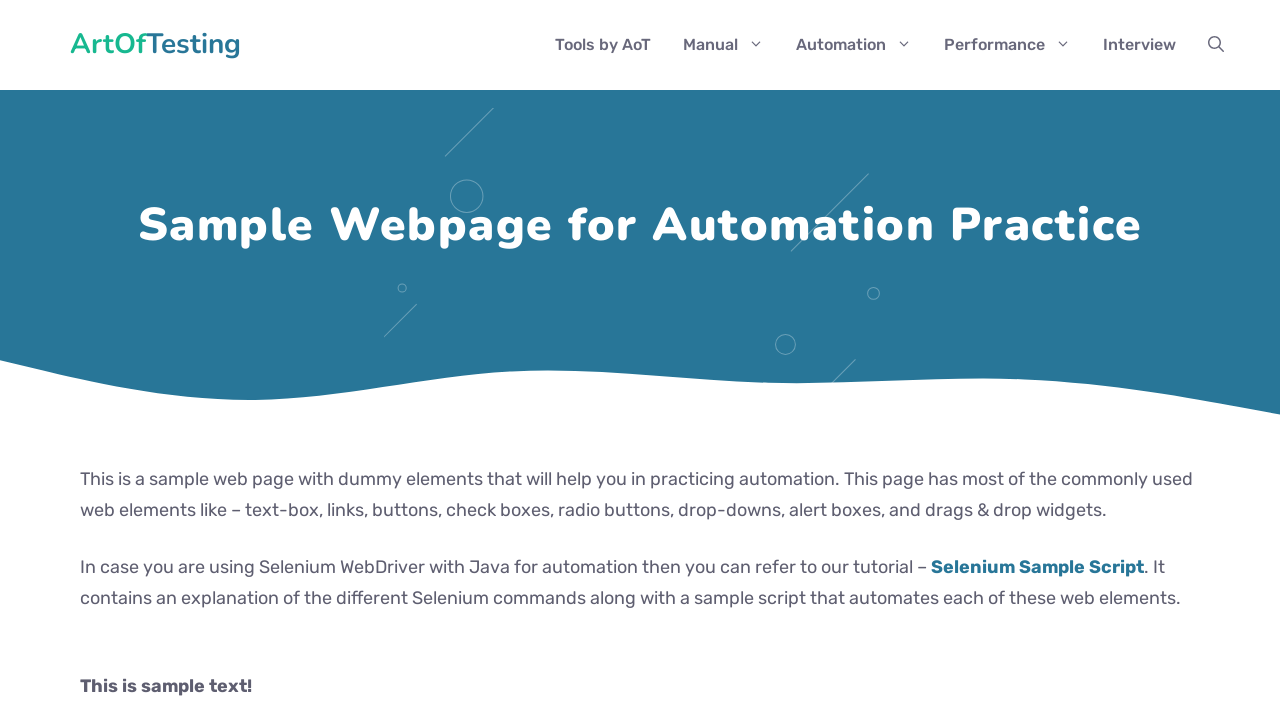

Checked the male radio button at (86, 360) on #male
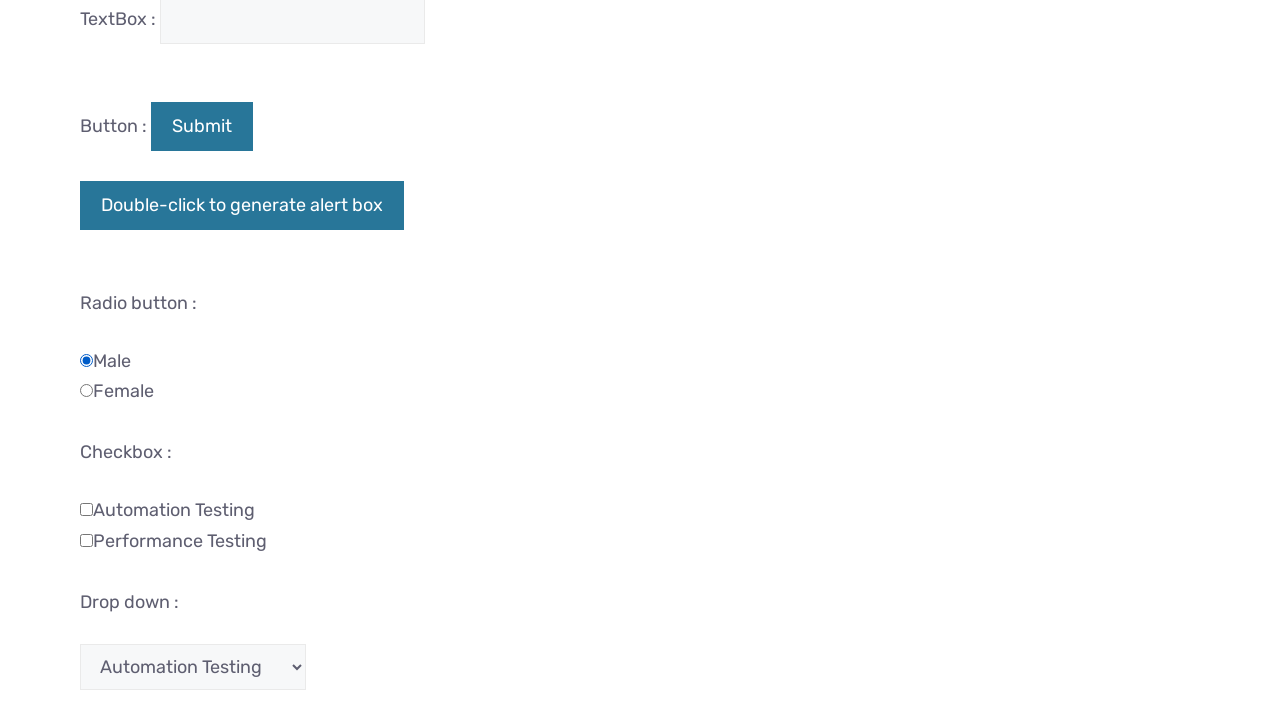

Verified that the male radio button is checked
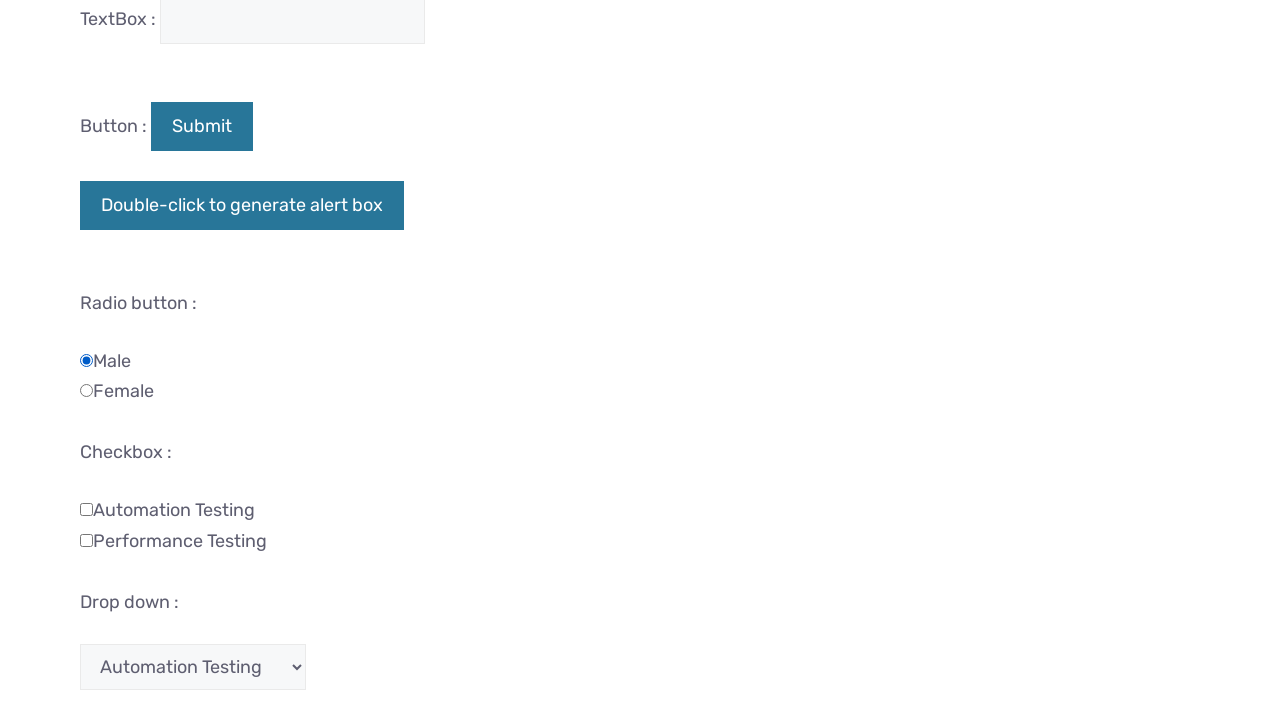

Verified that the male radio button is visible
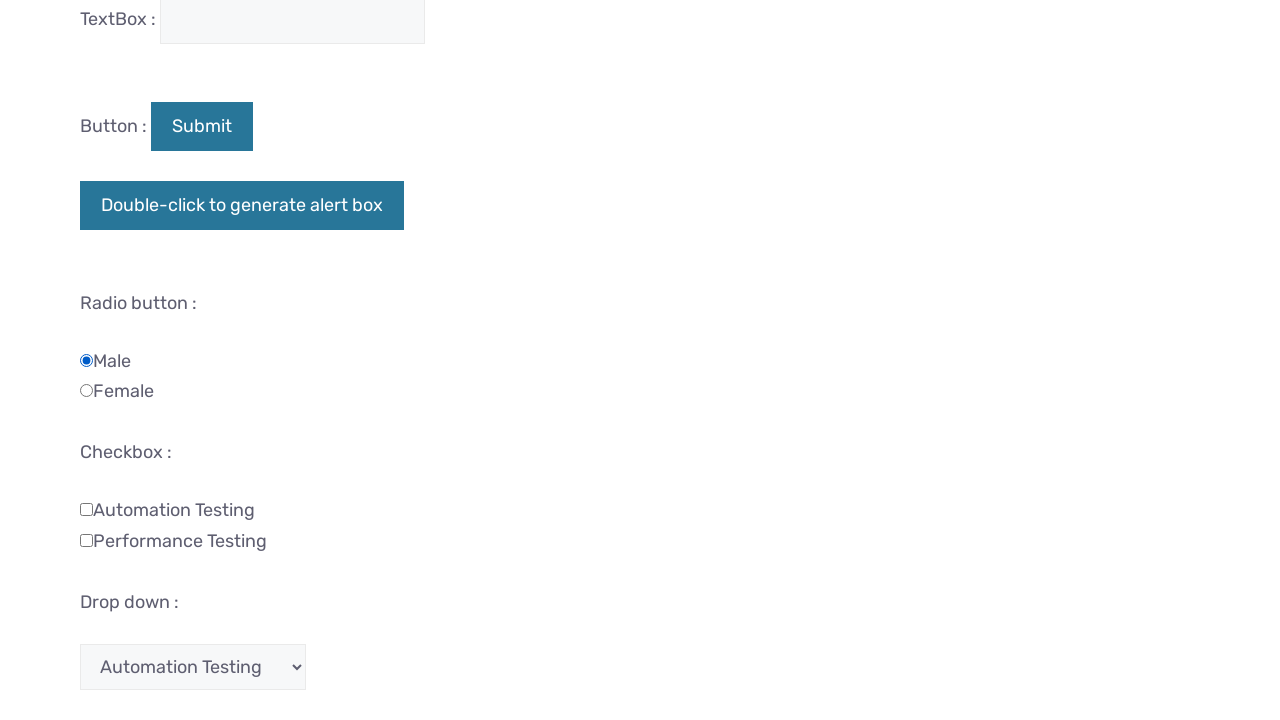

Checked the female radio button to deselect male at (86, 391) on #female
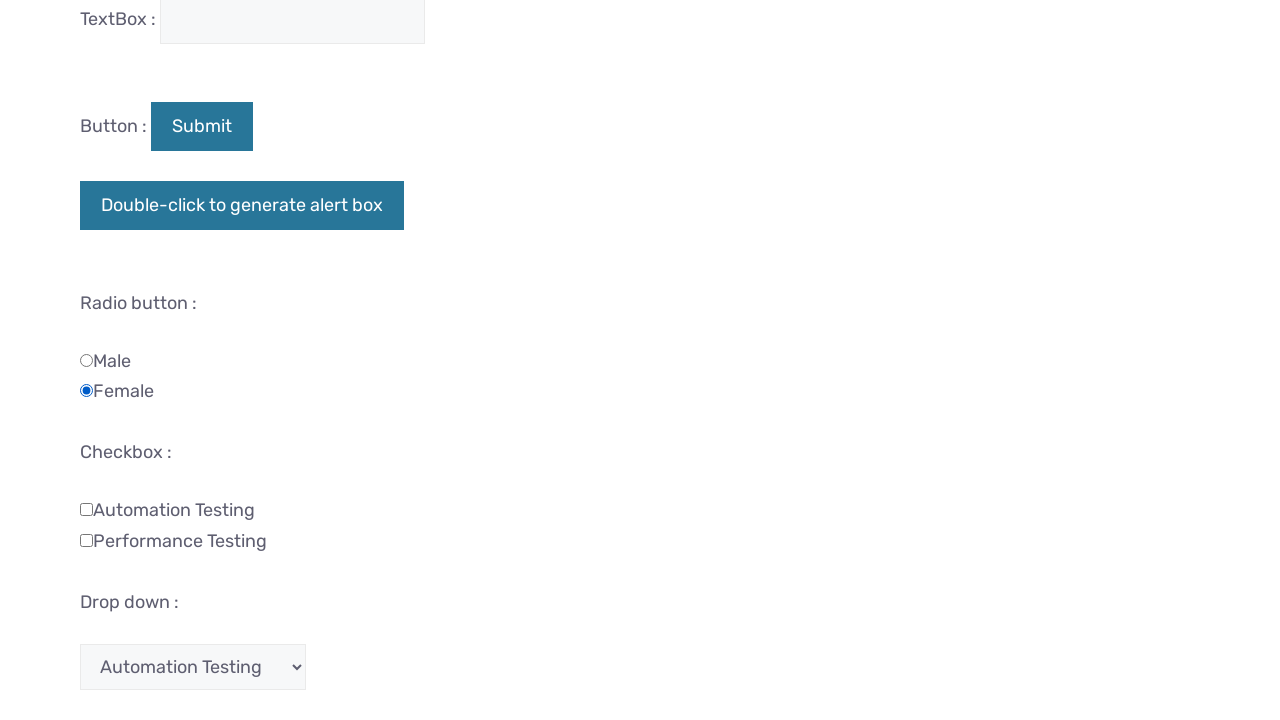

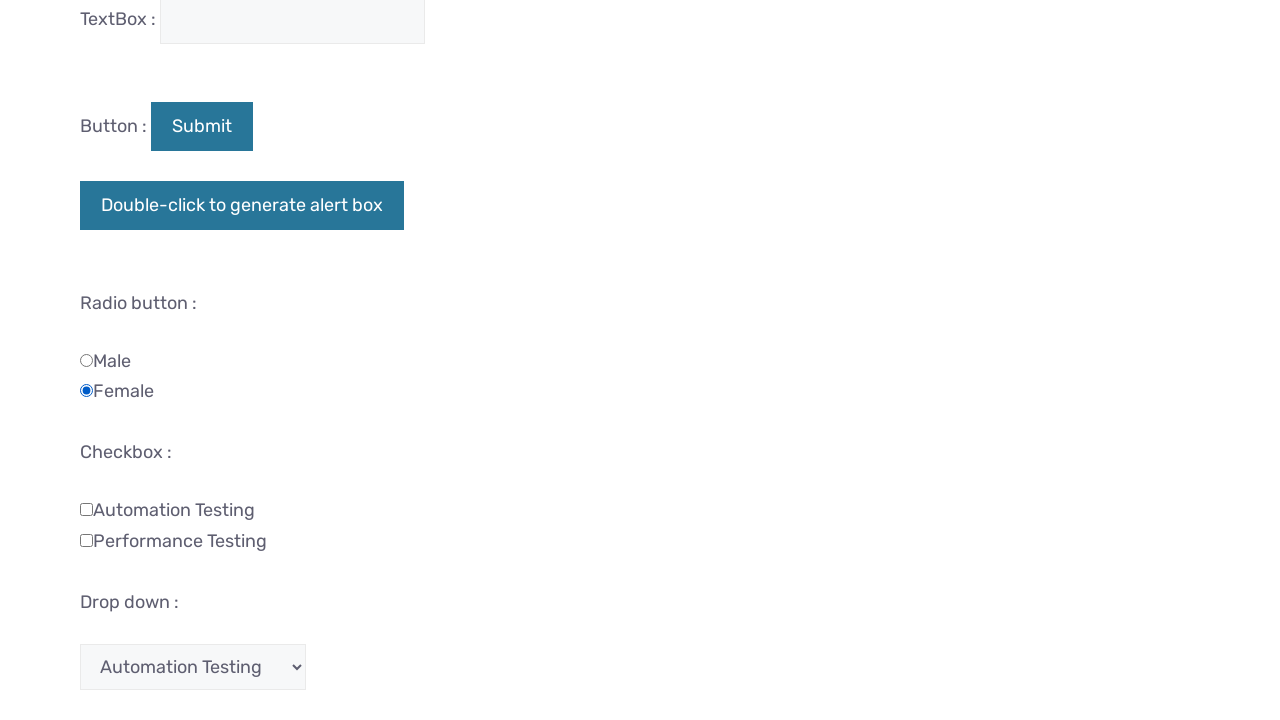